Tests various element locator strategies on a blog page by interacting with text fields, buttons, and links

Starting URL: http://omayo.blogspot.com/

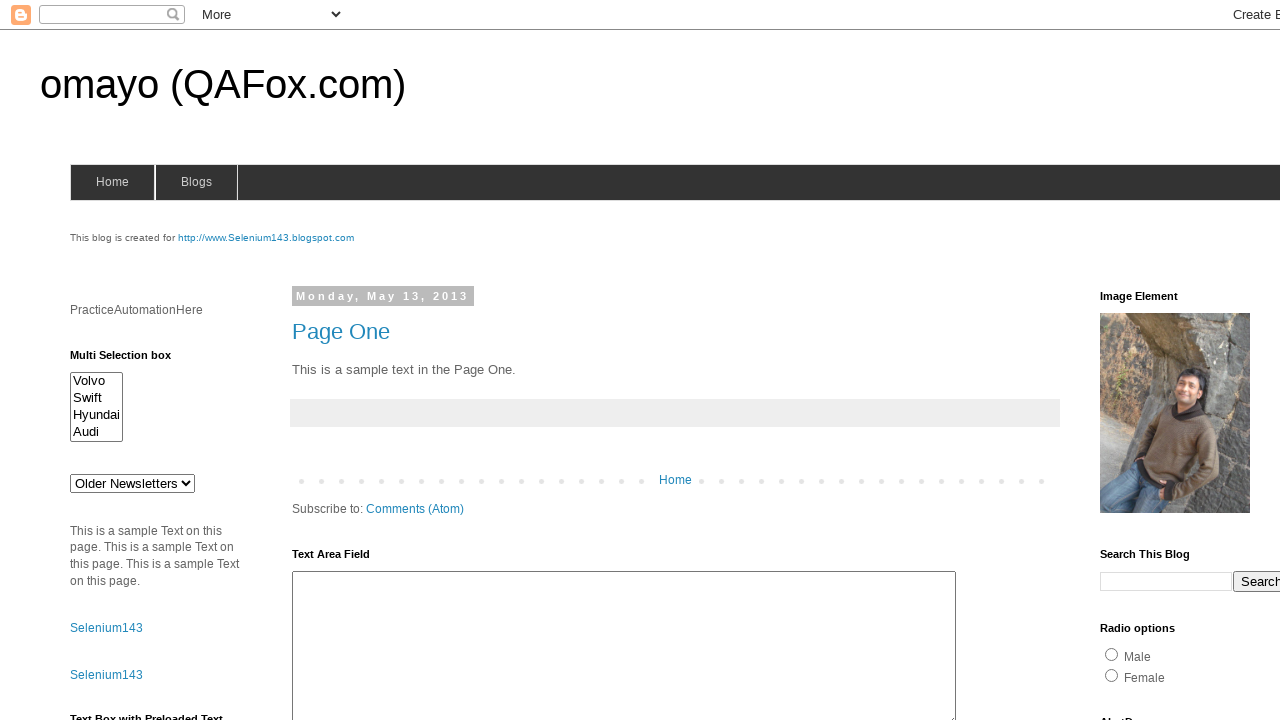

Filled userid field with 'Example' on input[name='userid']
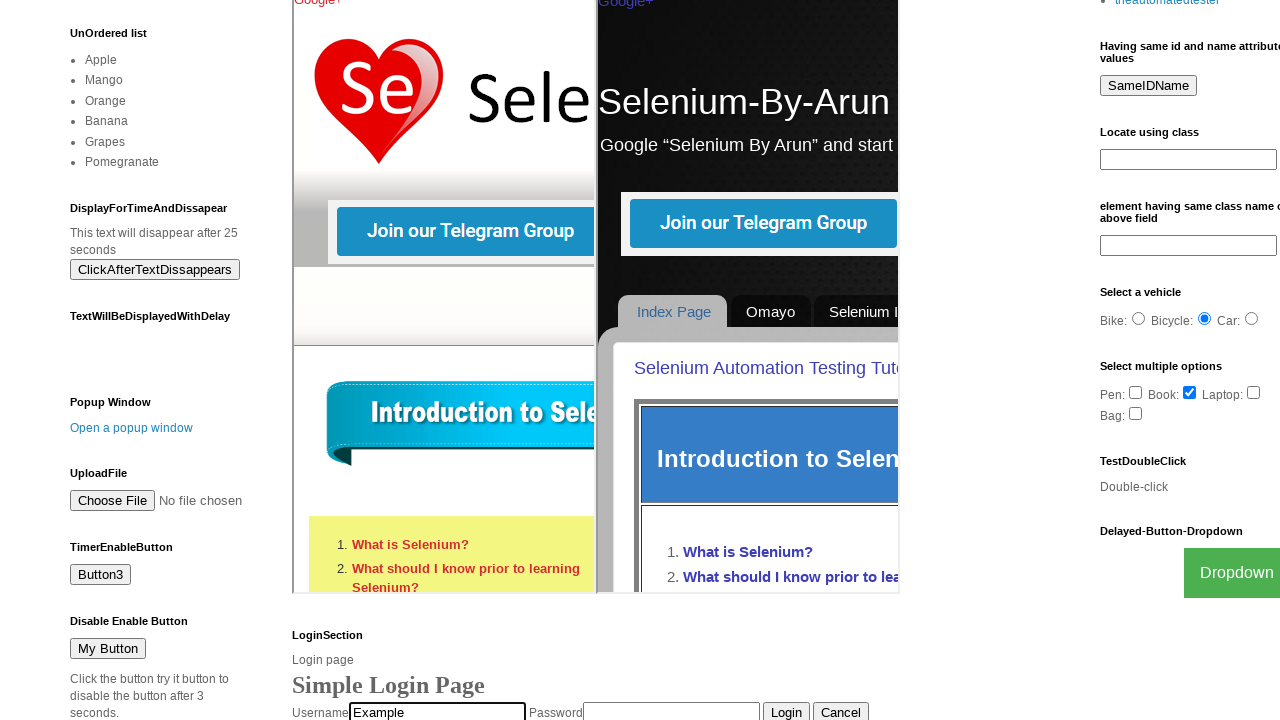

Cleared userid field on input[name='userid']
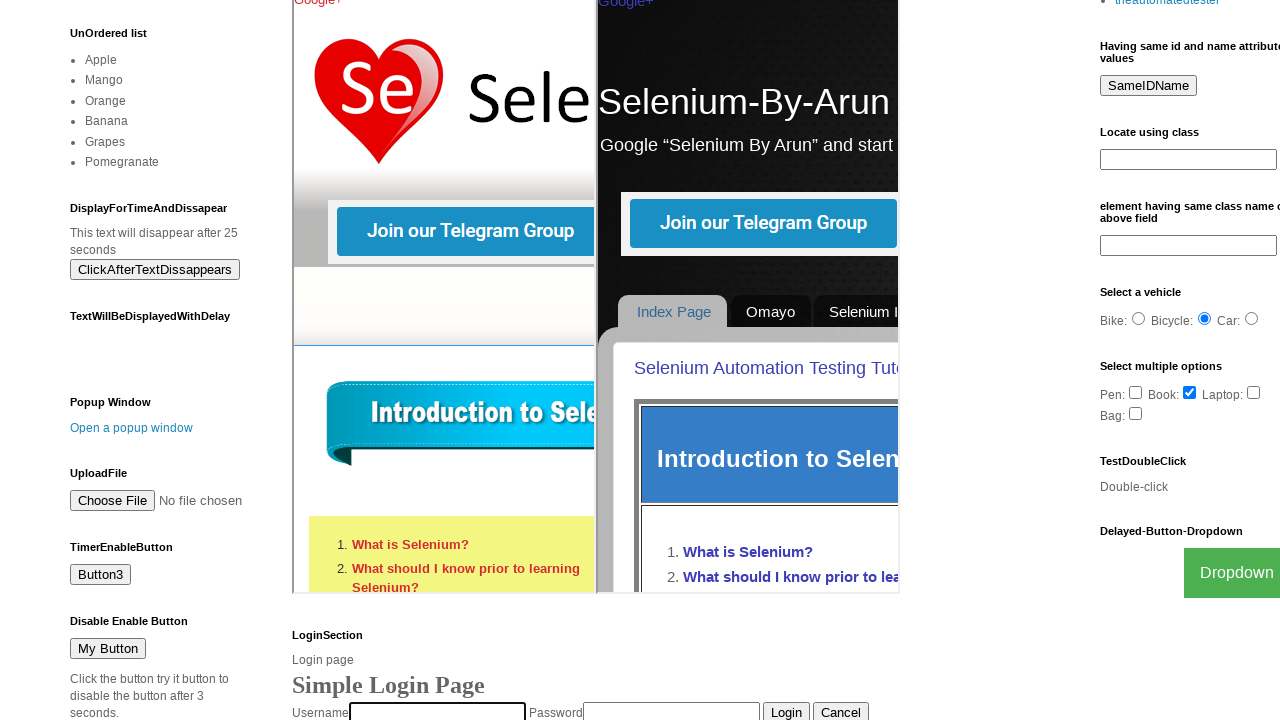

Clicked link with exact text 'SeleniumTutorial' at (116, 360) on a:text-is('SeleniumTutorial')
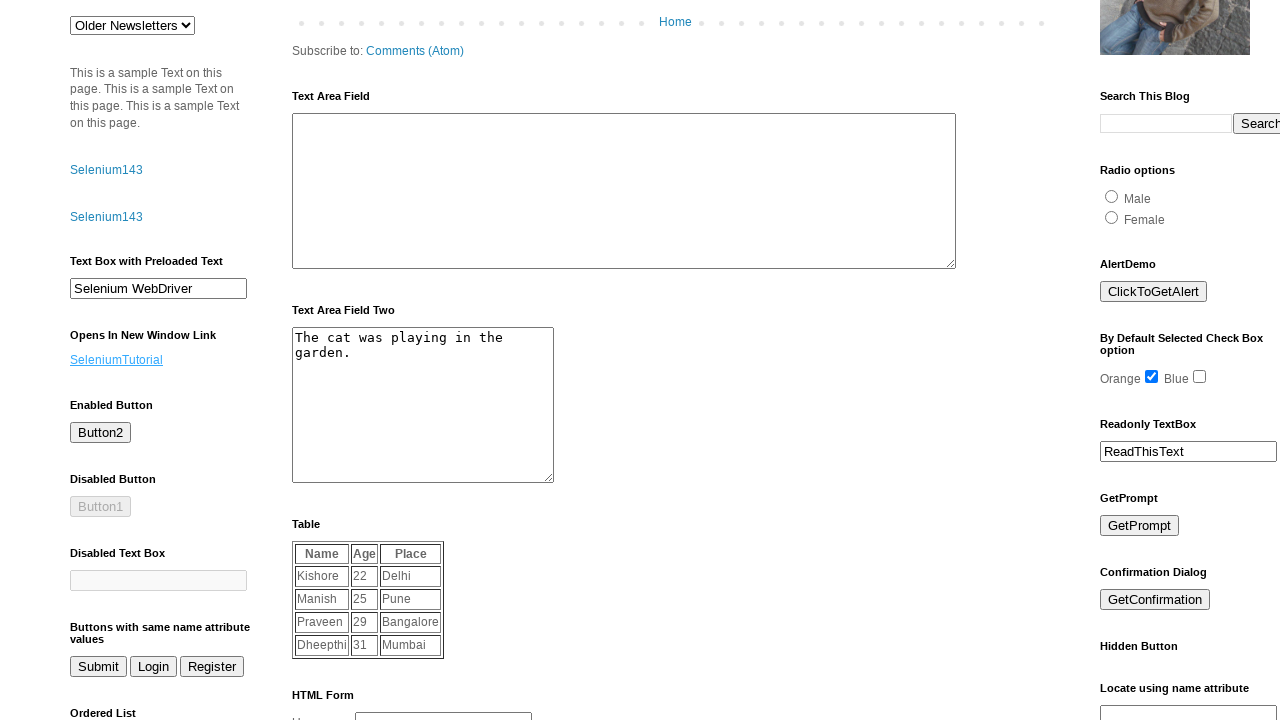

Clicked link with partial text 'Tutorial' at (116, 360) on a:has-text('Tutorial')
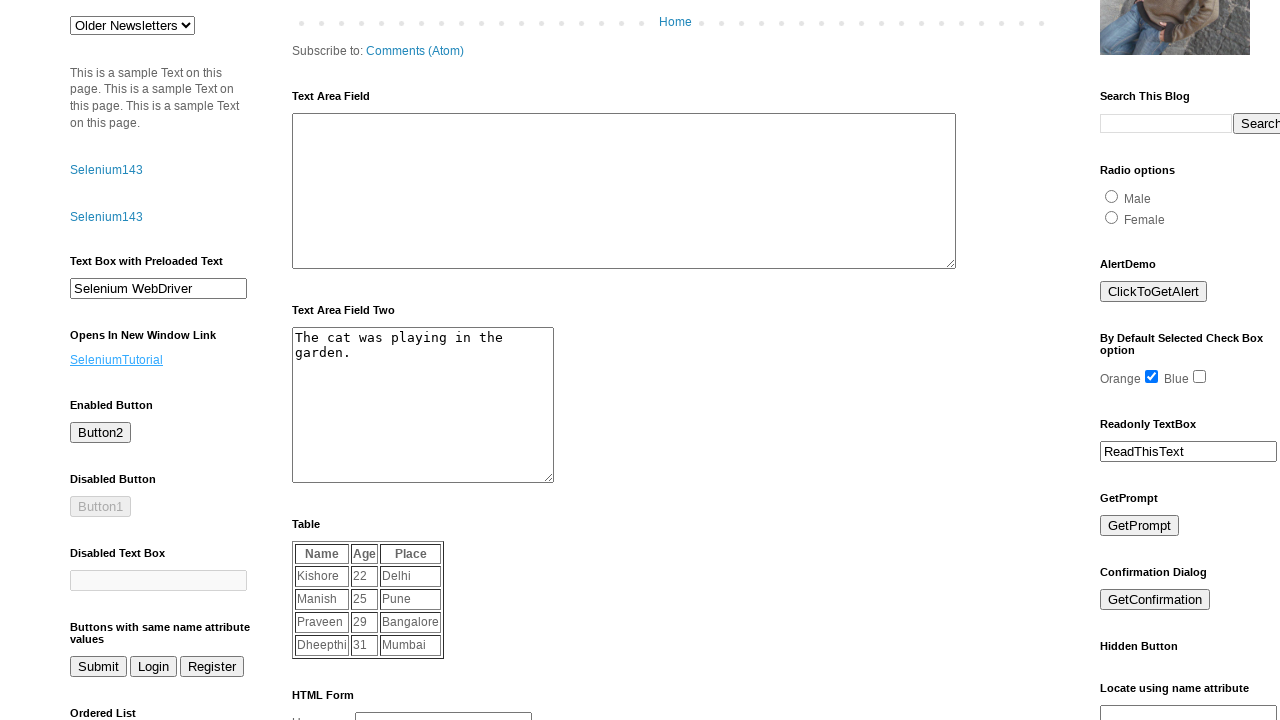

Filled userid field with 'Dhanashri' using xpath on //input[@type='text' and @name='userid']
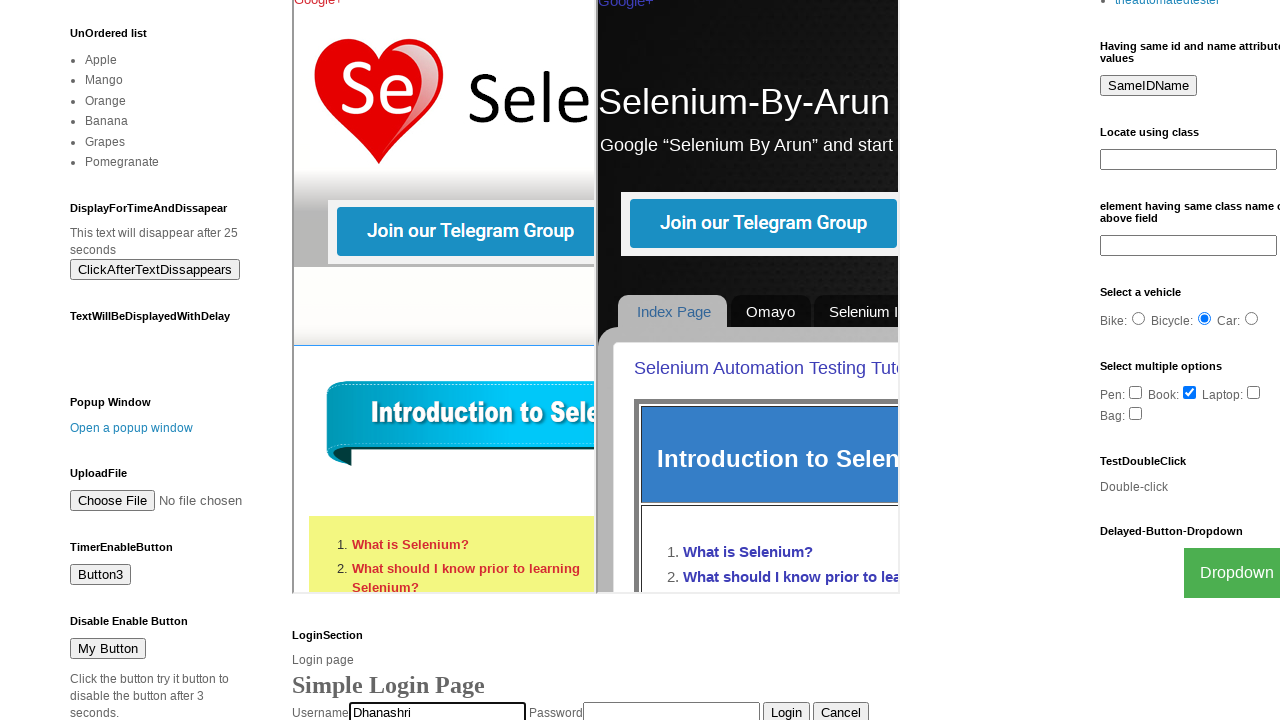

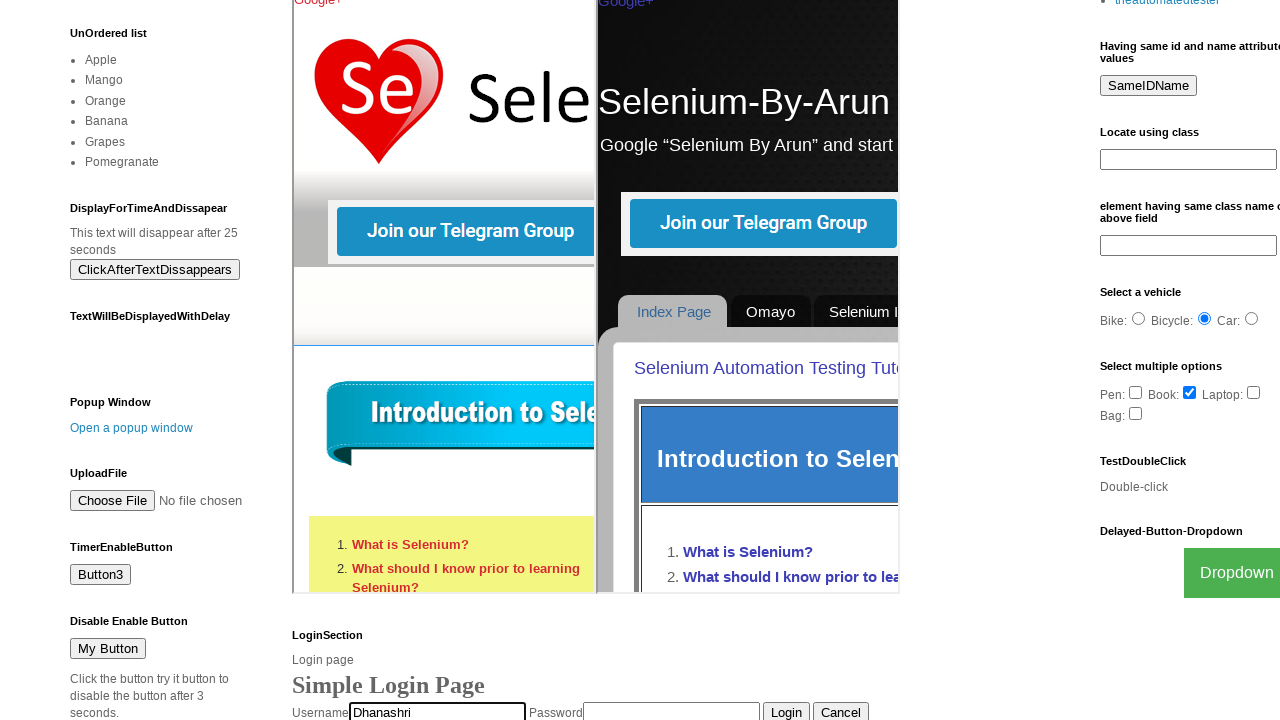